Tests double-click functionality by navigating to the Elements section, clicking on Buttons, and performing a double-click action to verify the expected message appears.

Starting URL: https://demoqa.com/

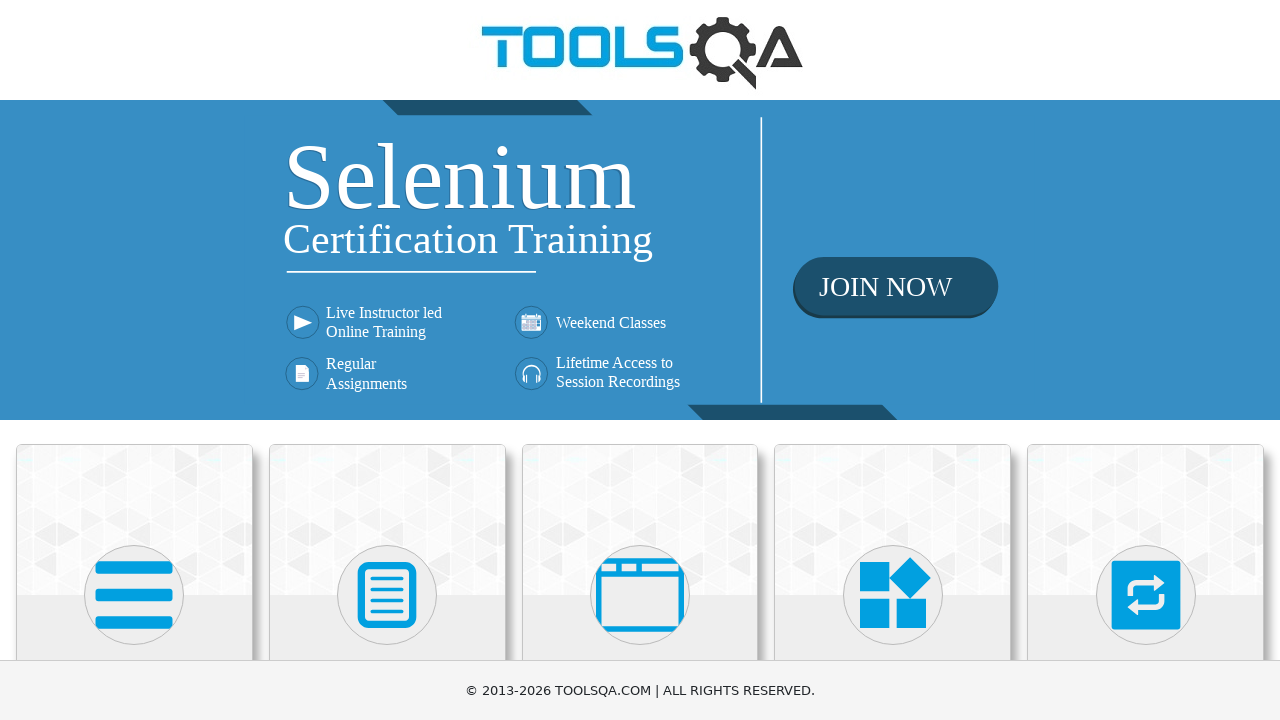

Clicked on Elements card at (134, 360) on xpath=//h5[text()='Elements']
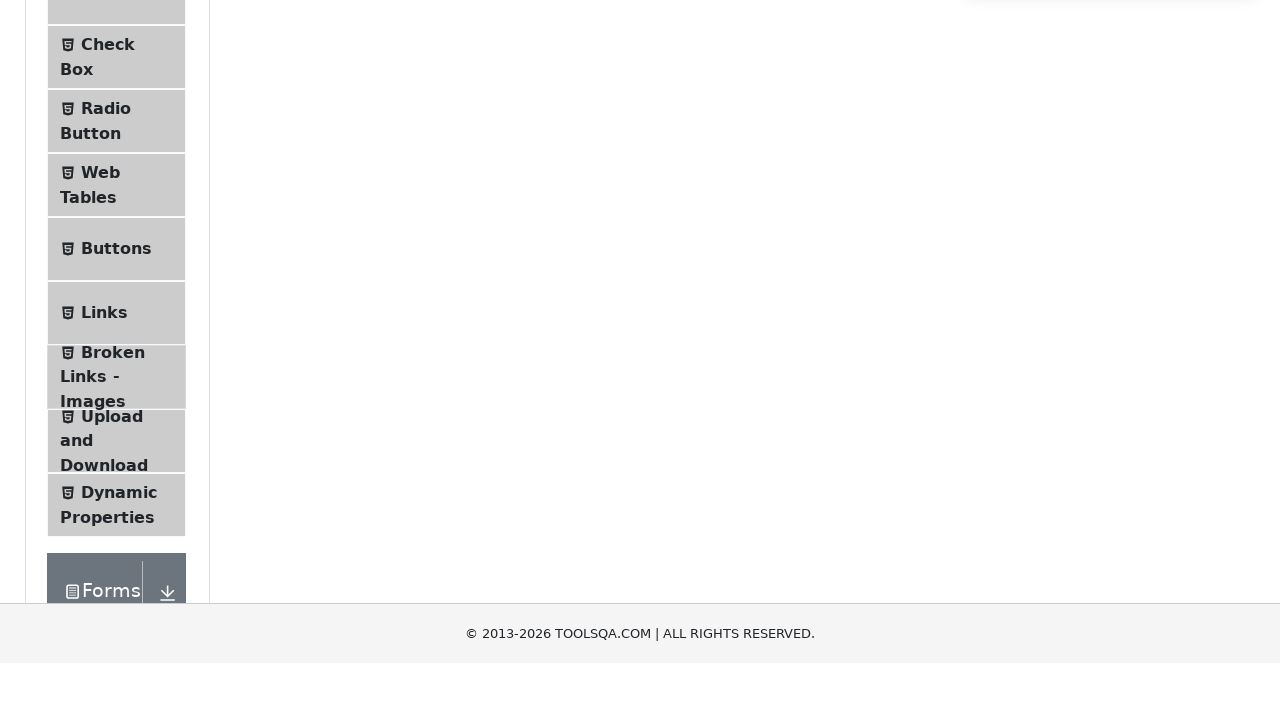

Clicked on Buttons menu item at (116, 517) on xpath=//span[@class='text' and text()='Buttons']
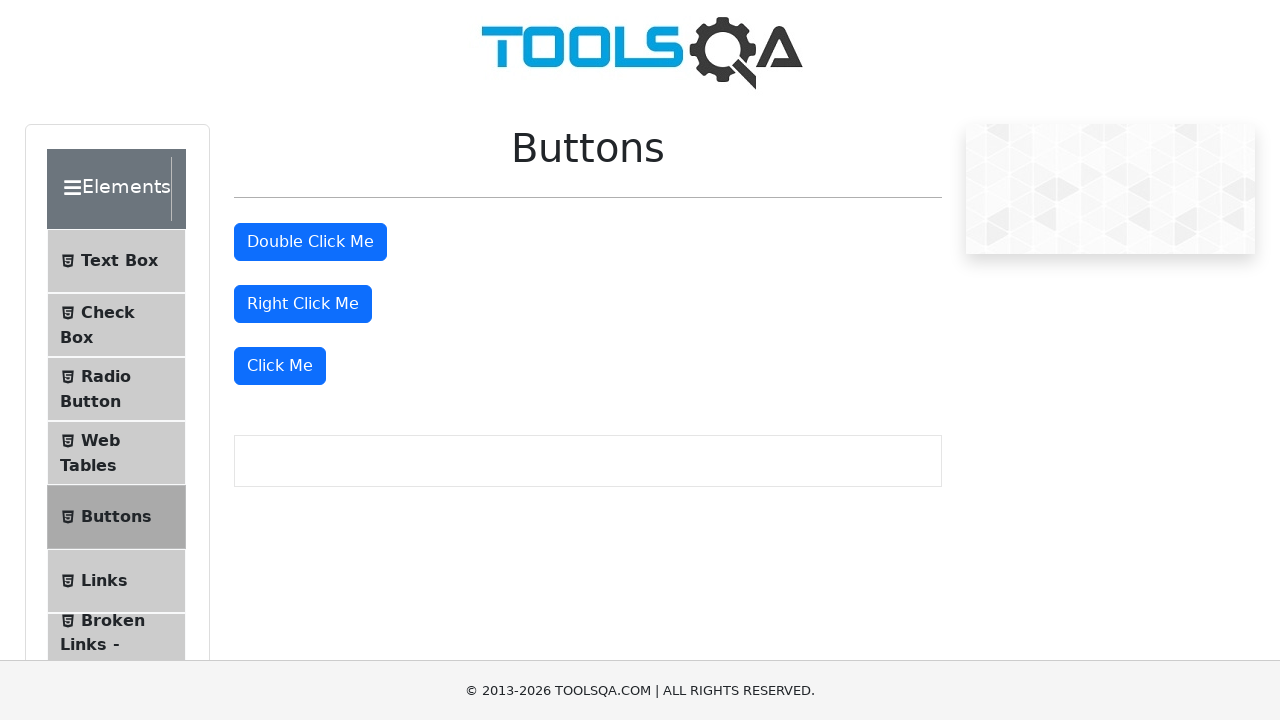

Performed double-click action on double-click button at (310, 242) on #doubleClickBtn
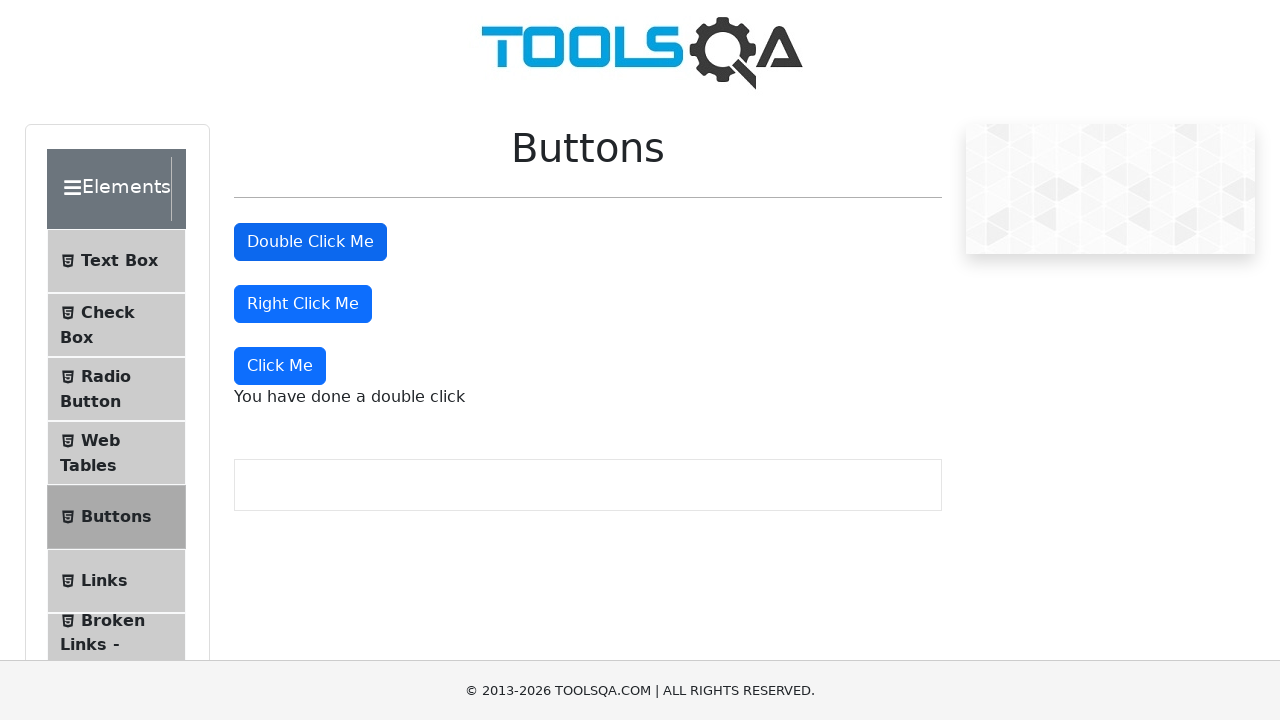

Verified double-click success message appeared
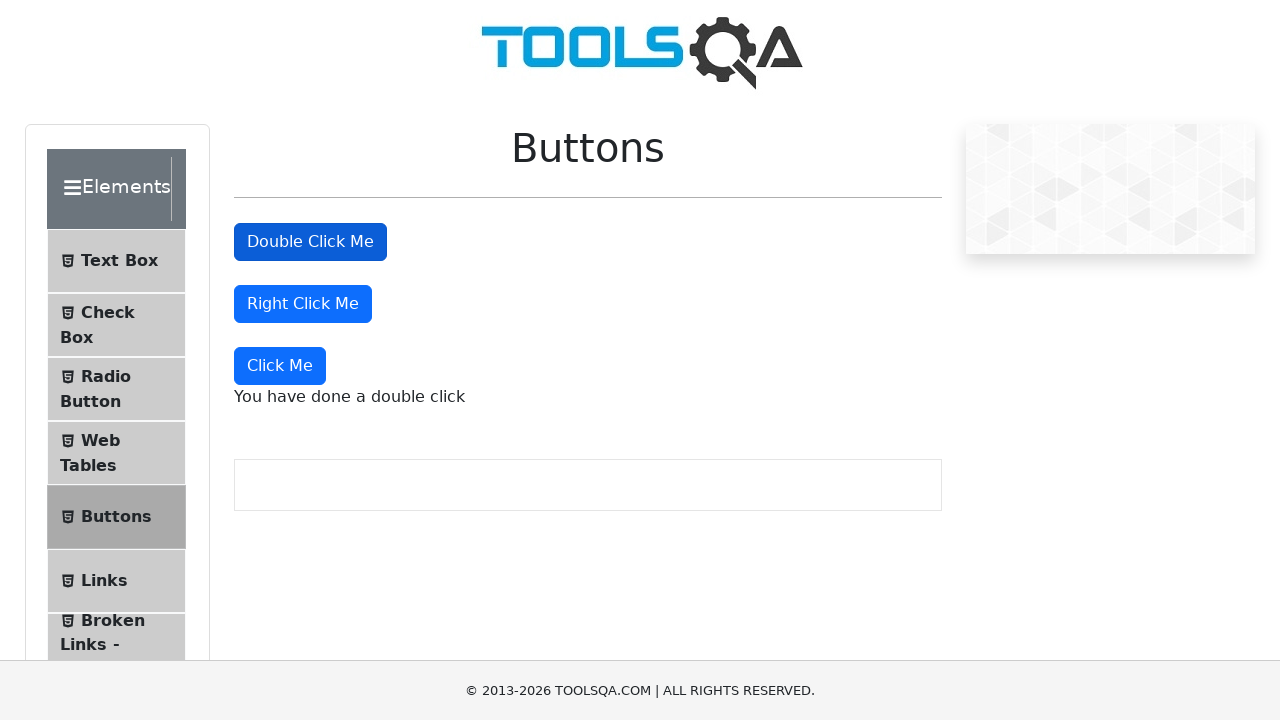

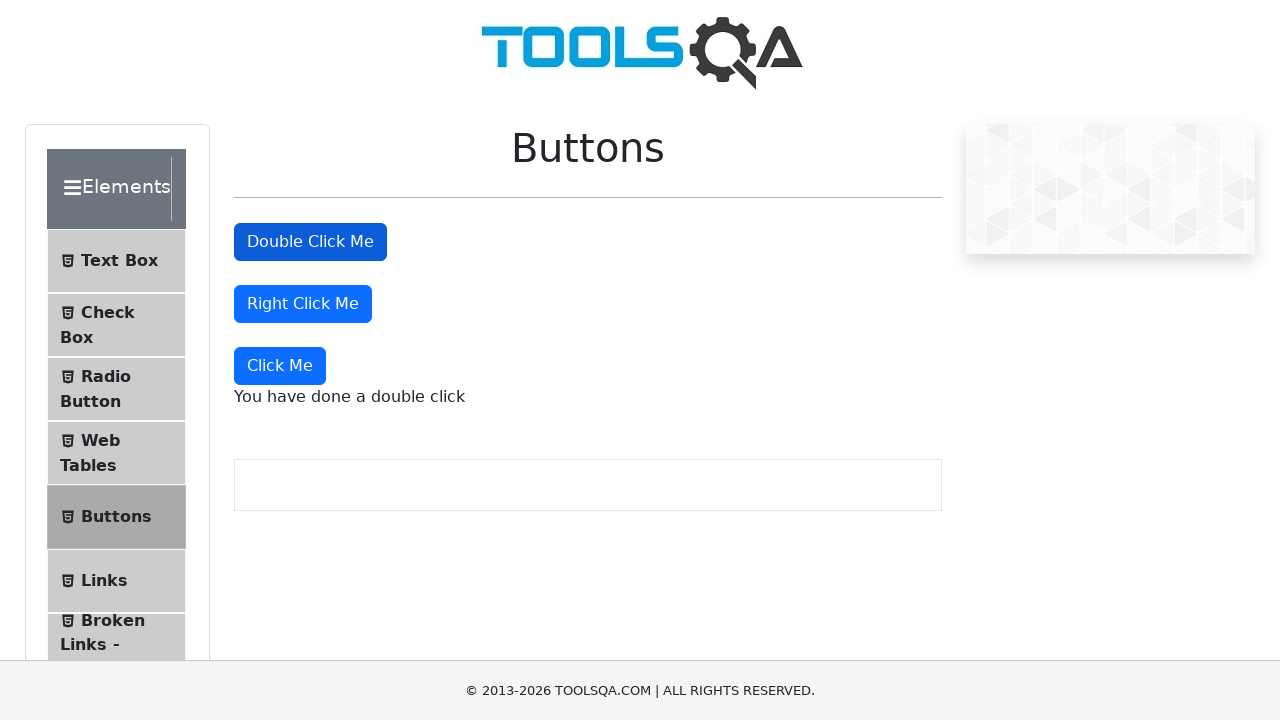